Tests clicking on a link with specific text "Autocomplete" on a practice website and verifies the page title changes to "Autocomplete"

Starting URL: https://practice.cydeo.com/

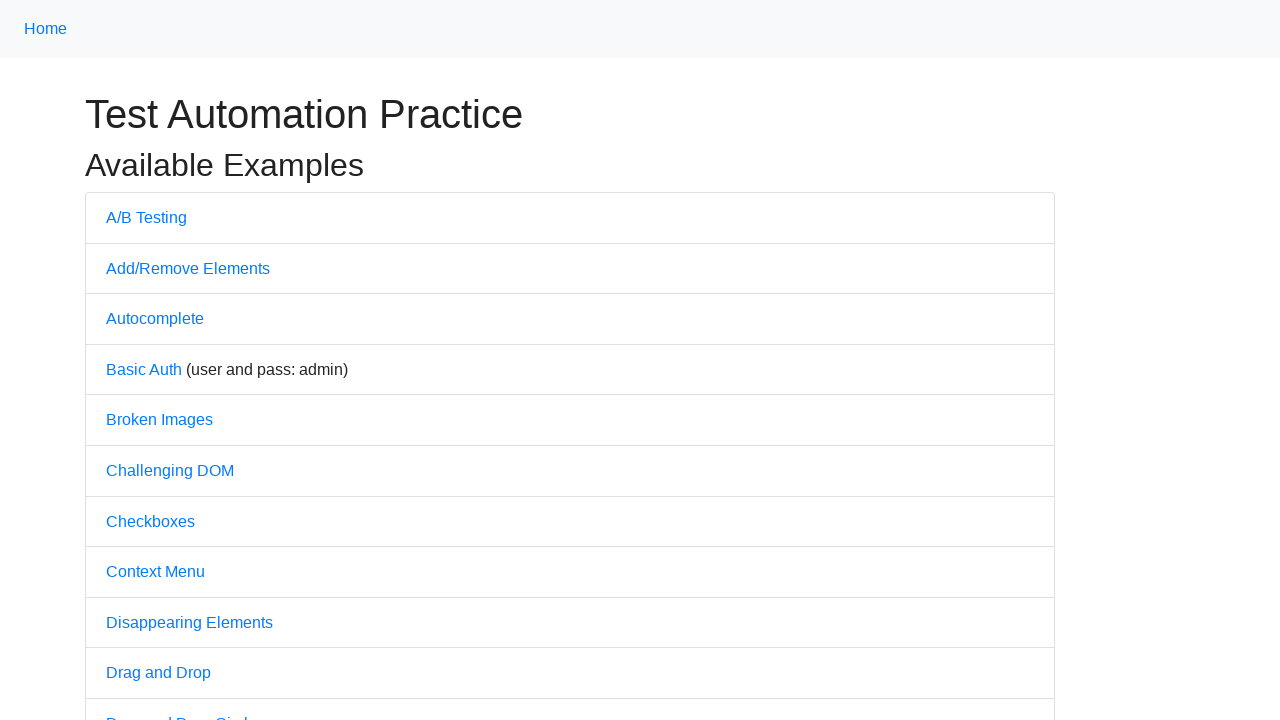

Set viewport size to 1920x1080
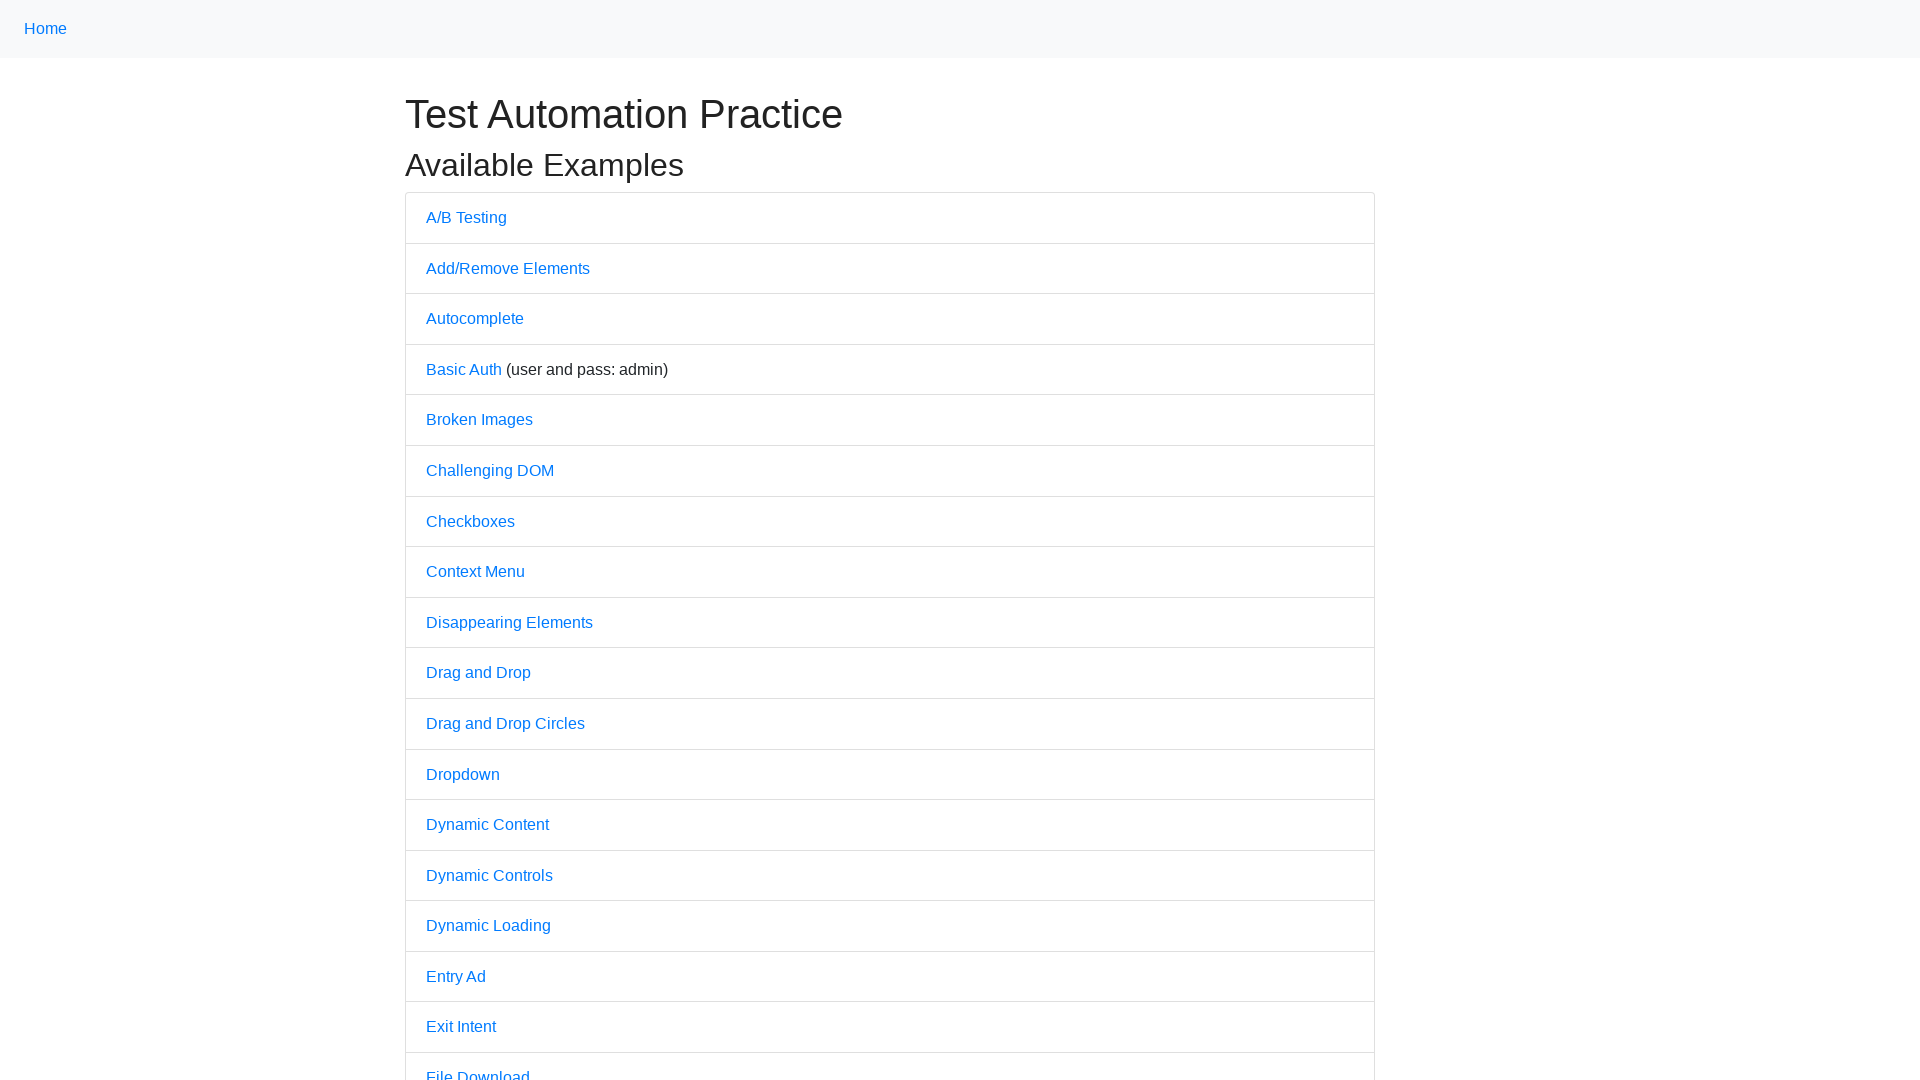

Clicked on 'Autocomplete' link at (475, 319) on text=Autocomplete
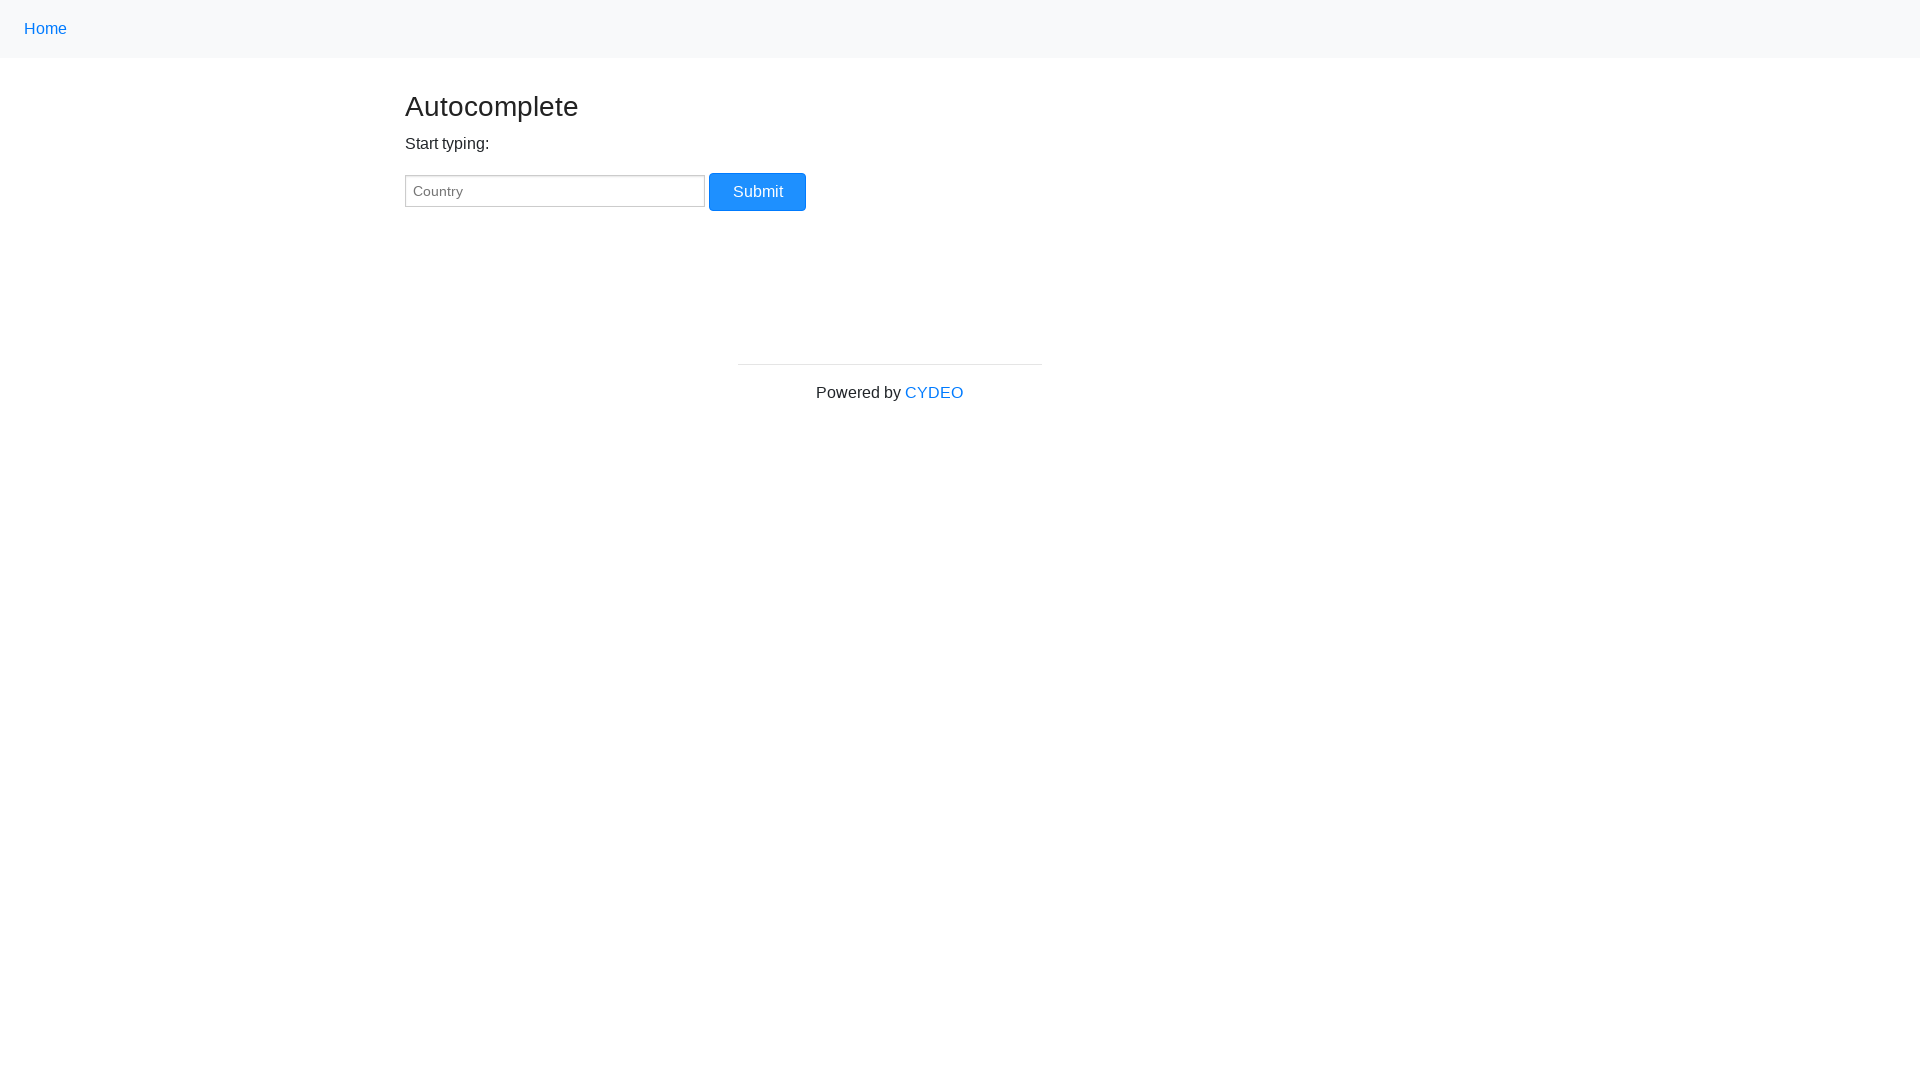

Page load completed
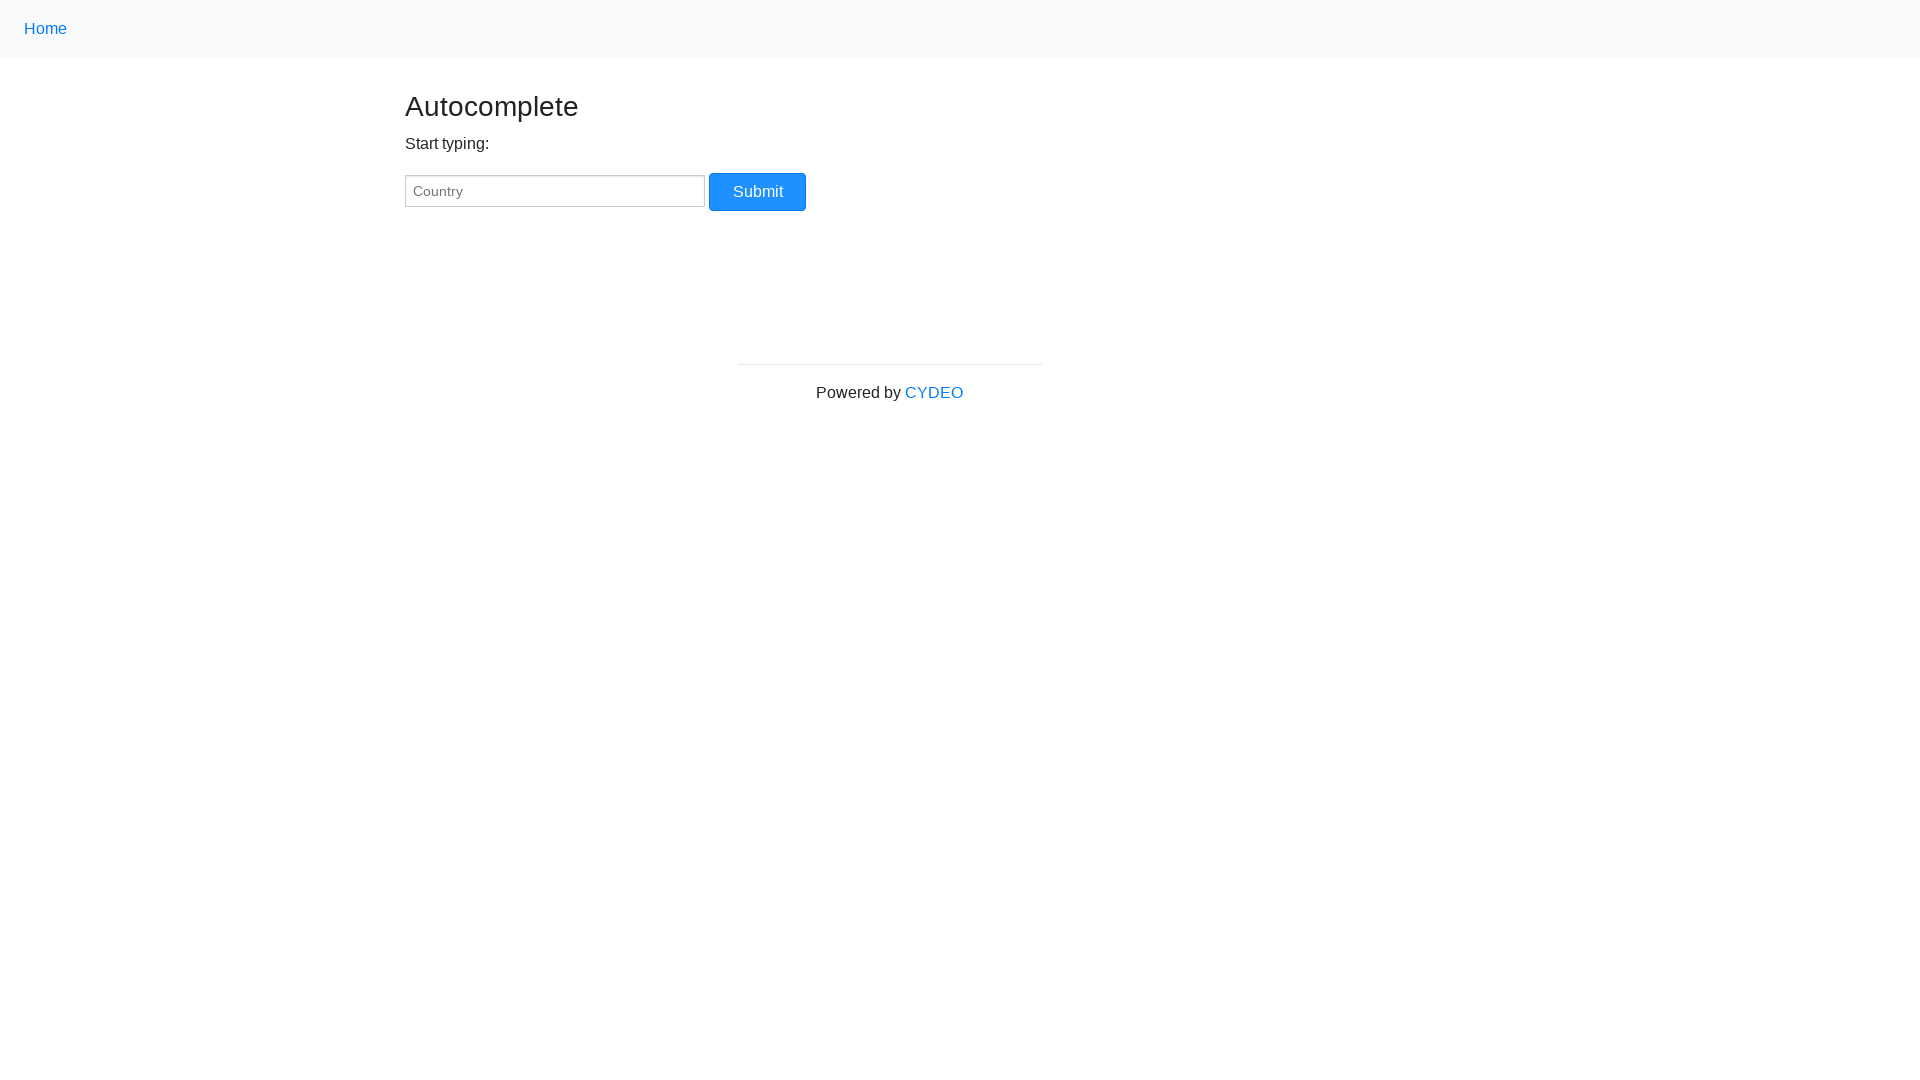

Verified page title is 'Autocomplete'
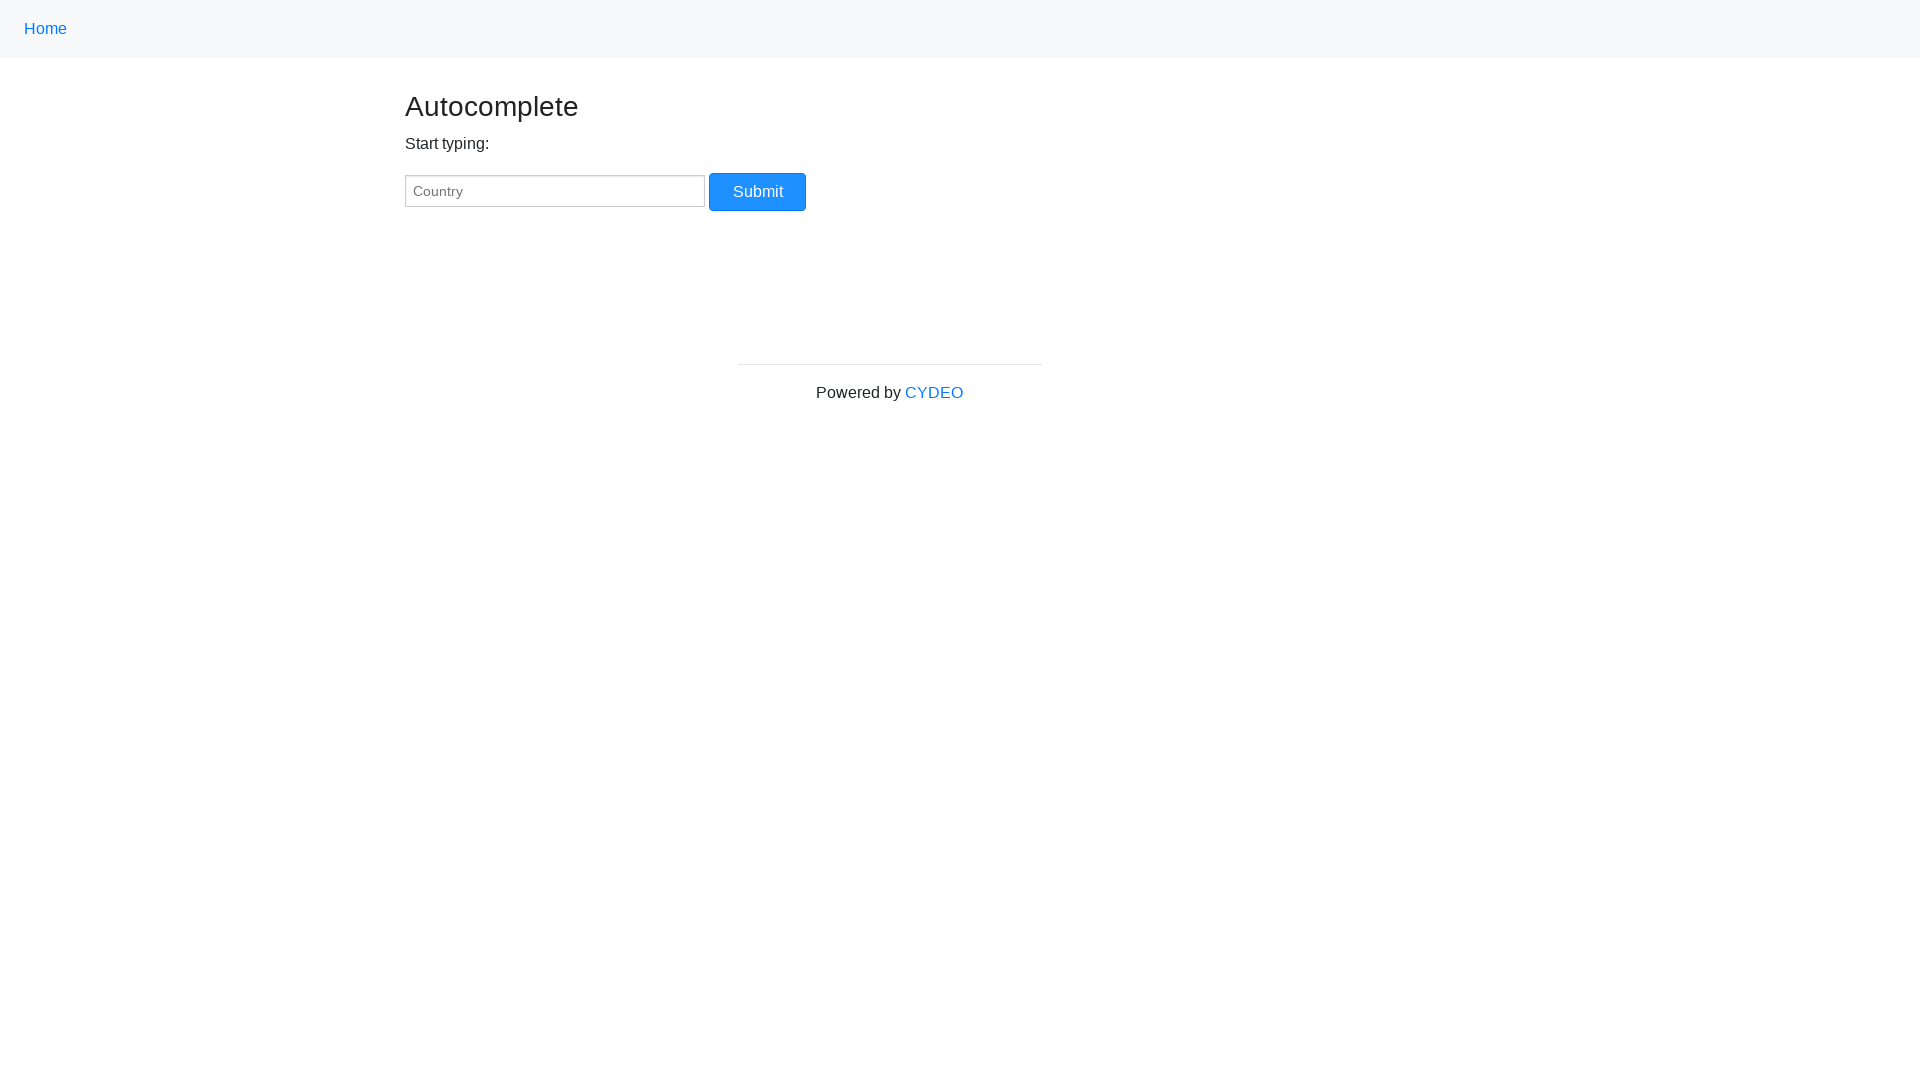

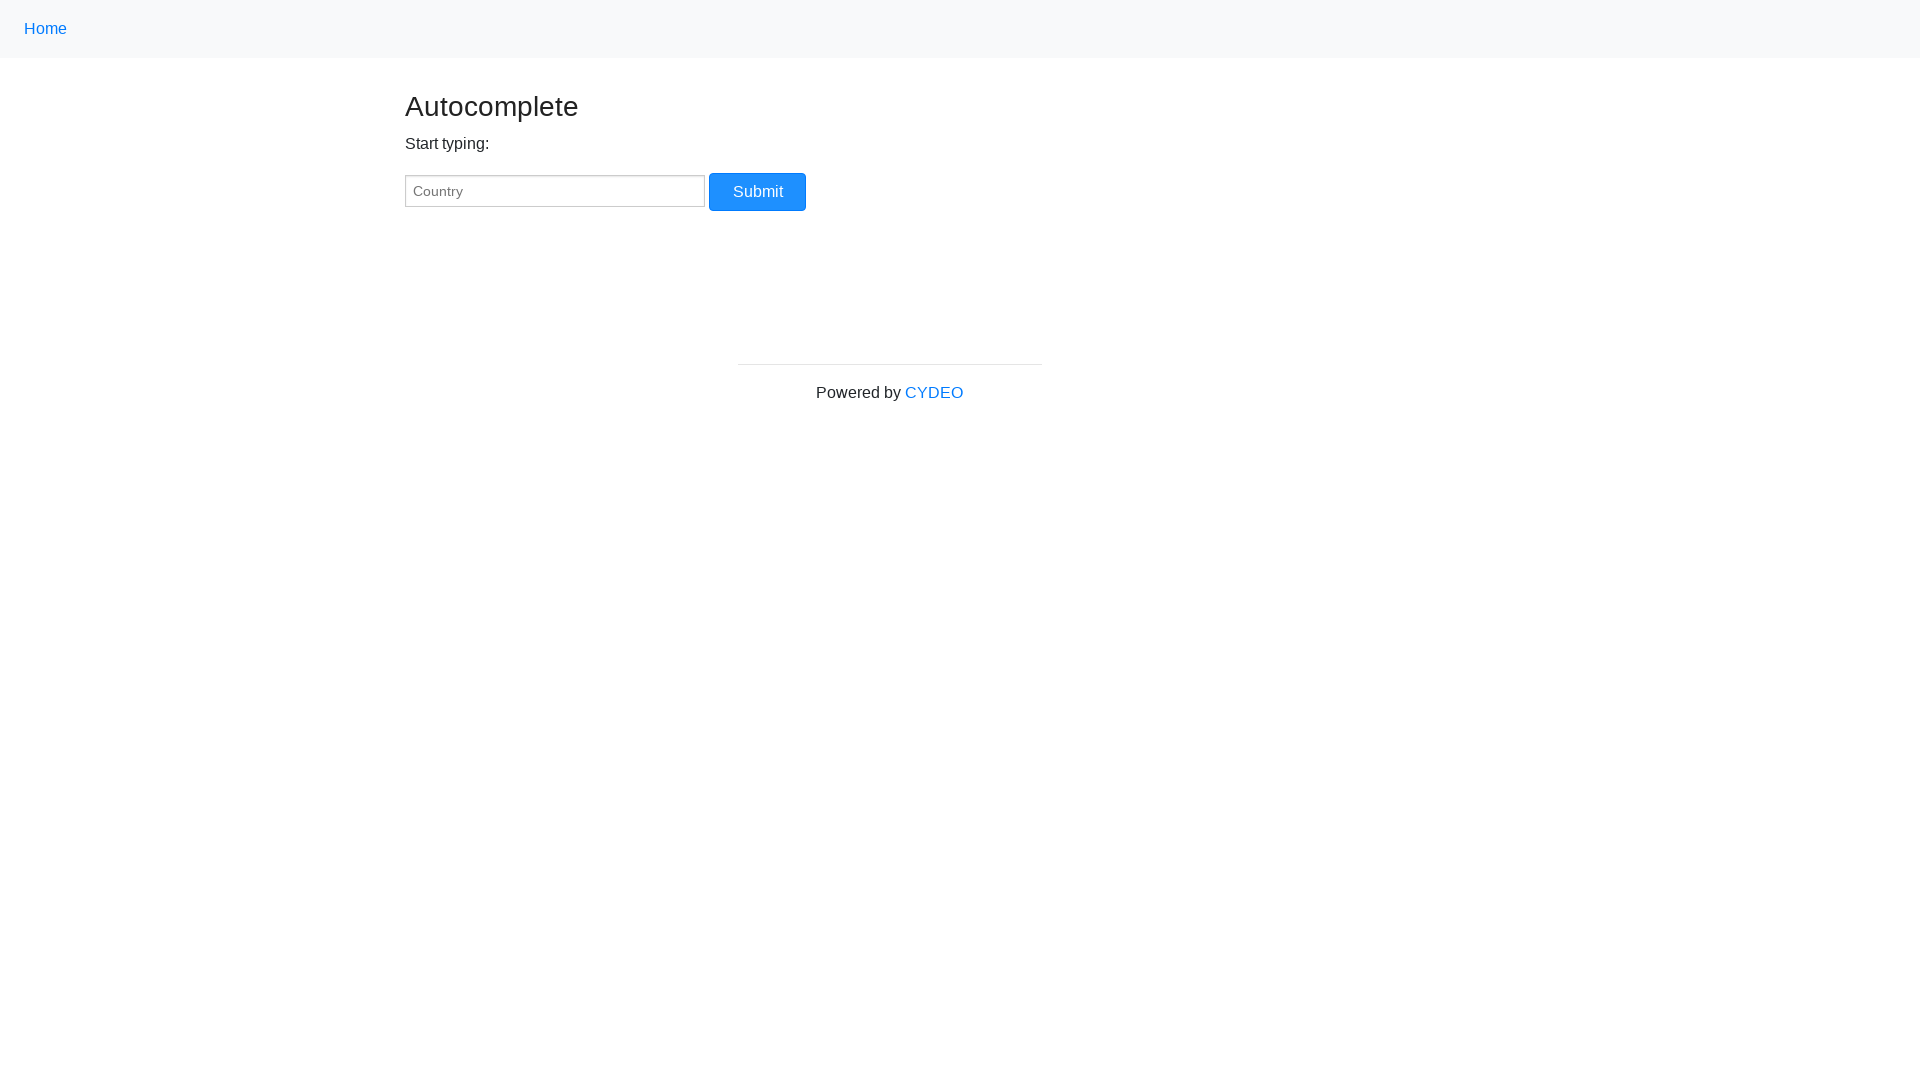